Selects multiple checkboxes (Medicinal Plants and Timber) and verifies selection text

Starting URL: https://monsur26.github.io/mypage/

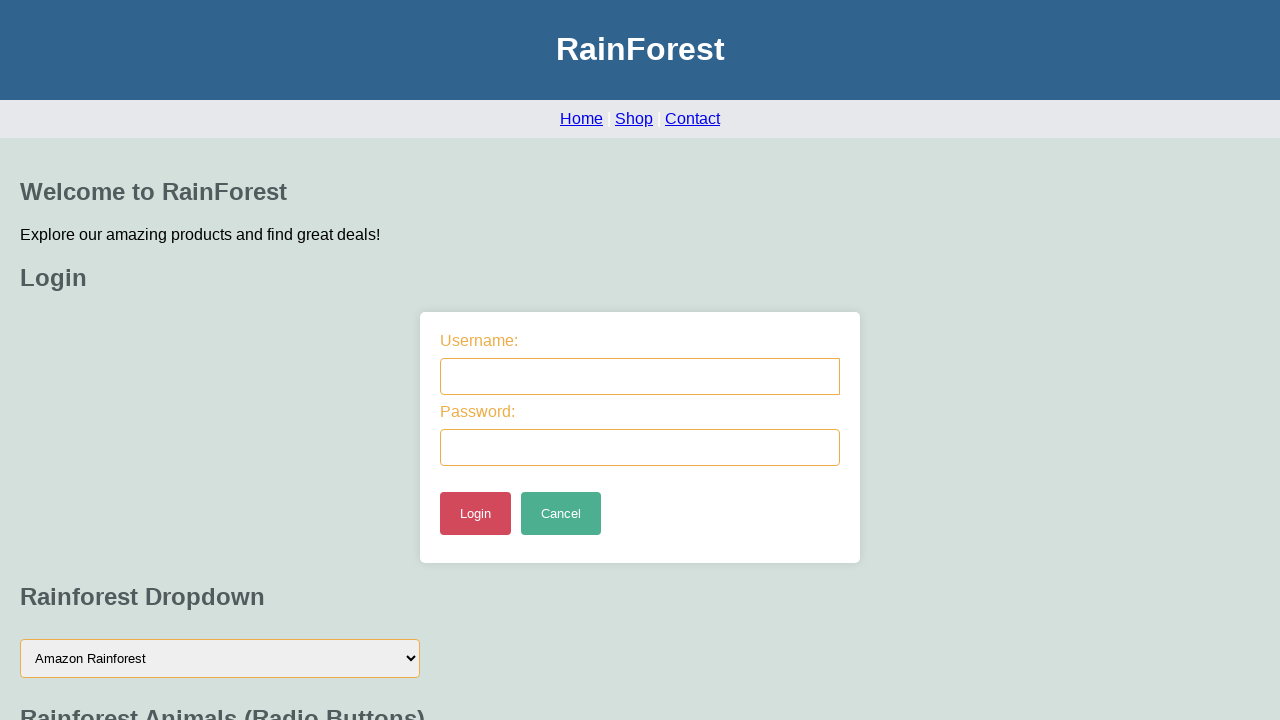

Selected Medicinal Plants checkbox at (30, 361) on input[type='checkbox'][value='Medicinal Plants']
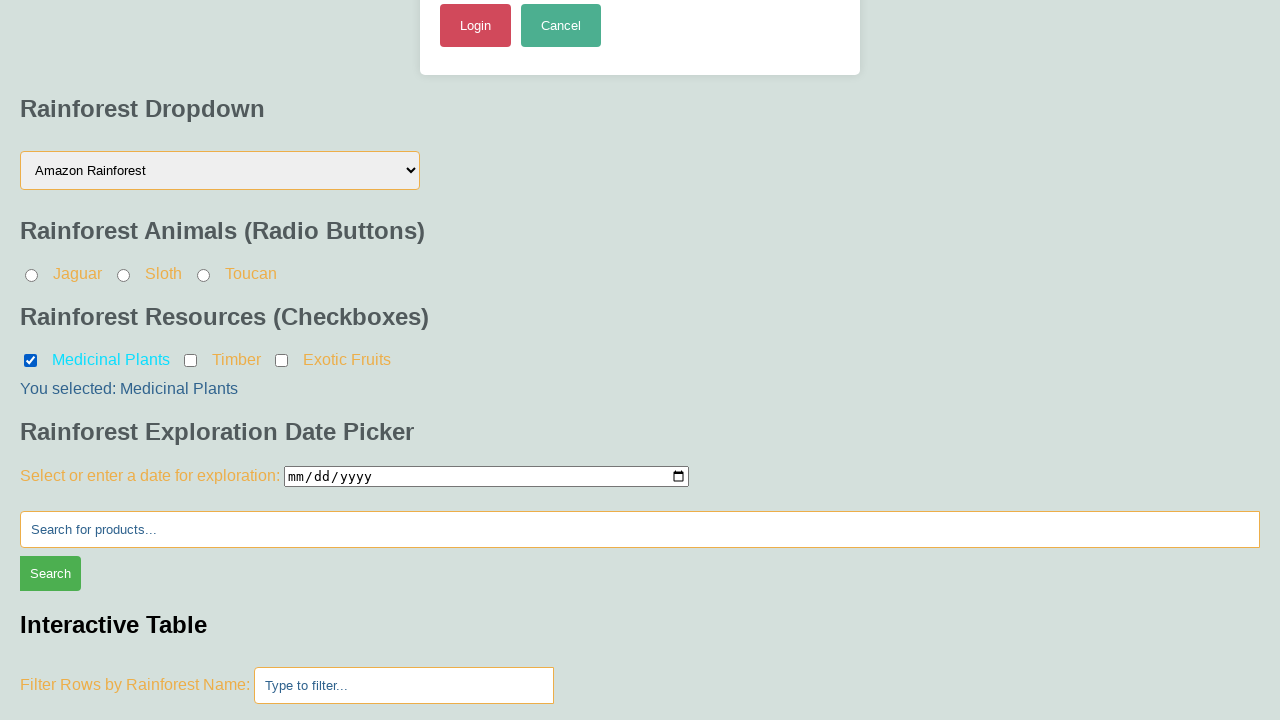

Selected Timber checkbox at (190, 361) on input[type='checkbox'][value='Timber']
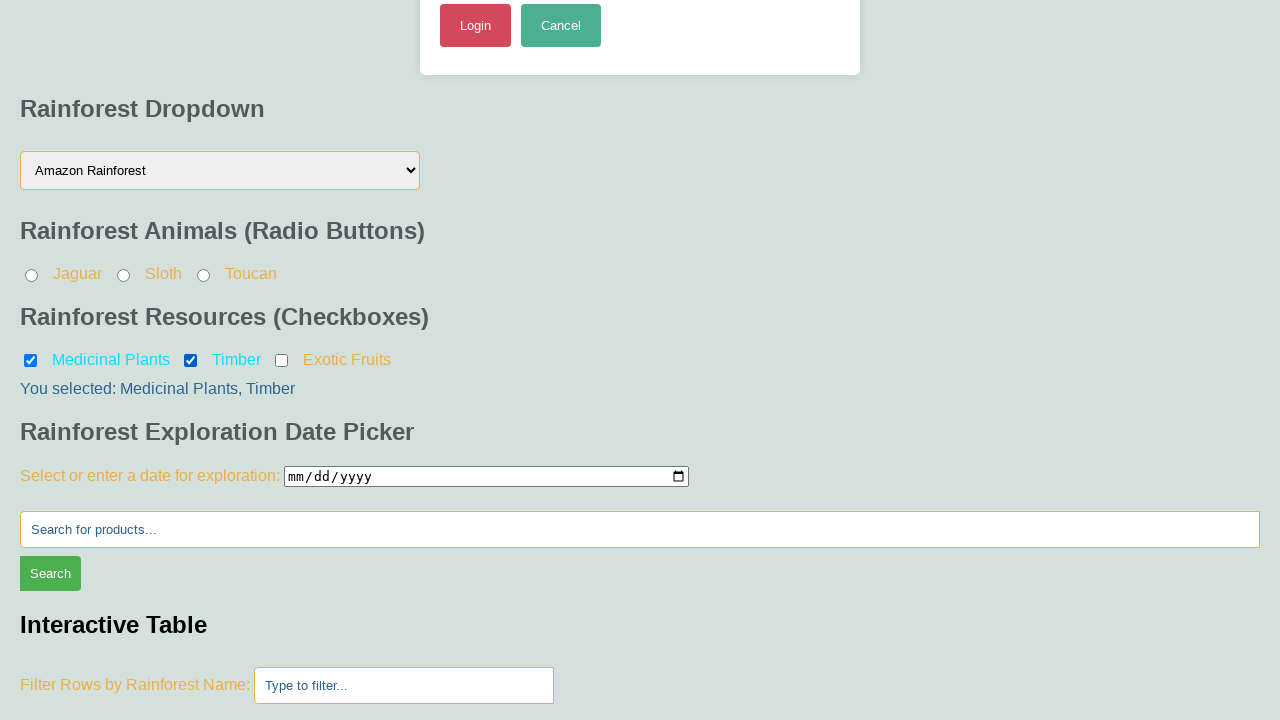

Verified selection text shows 'You selected: Medicinal Plants, Timber'
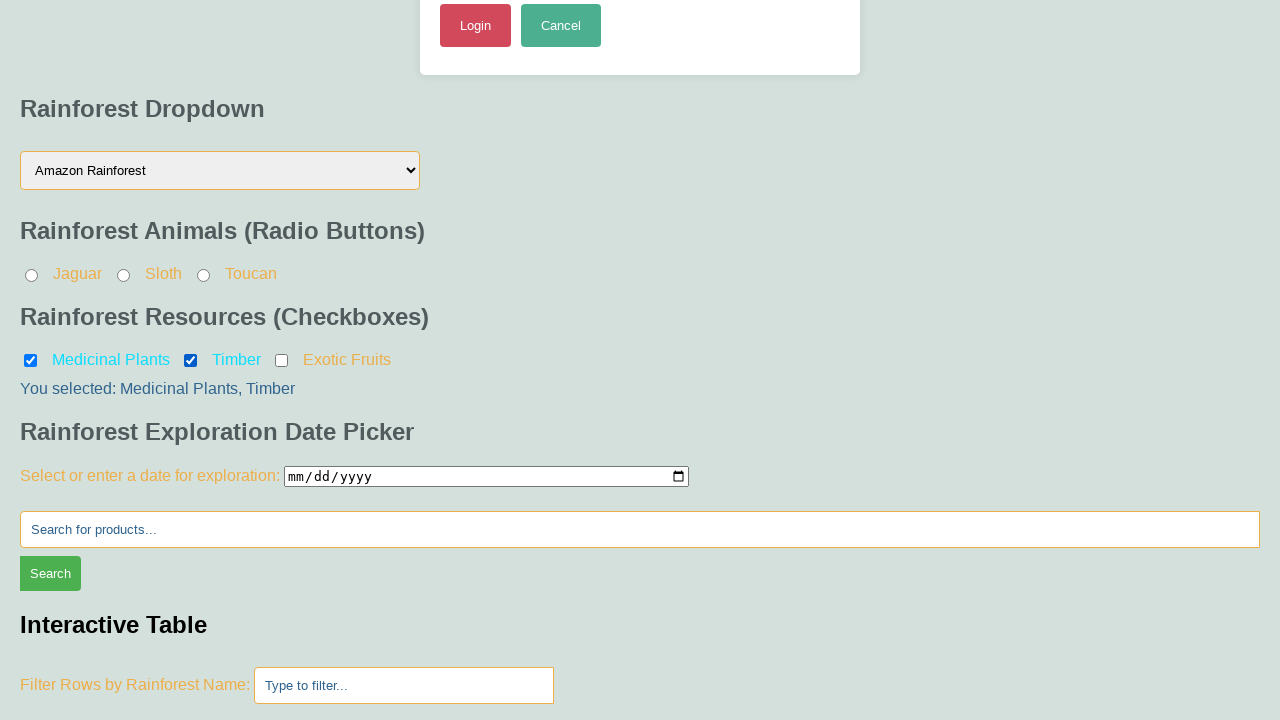

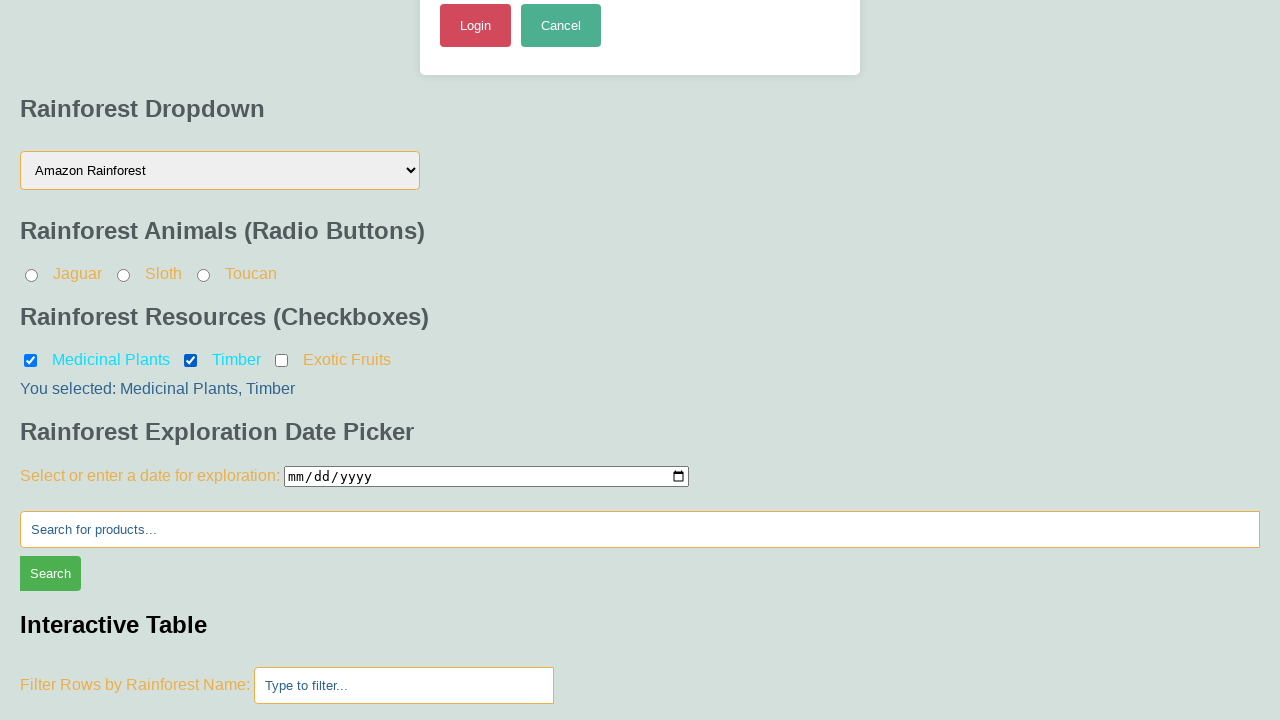